Tests multiple window handling by clicking a link that opens a new window, switching to the child window, and then switching back to the parent window.

Starting URL: https://the-internet.herokuapp.com/windows

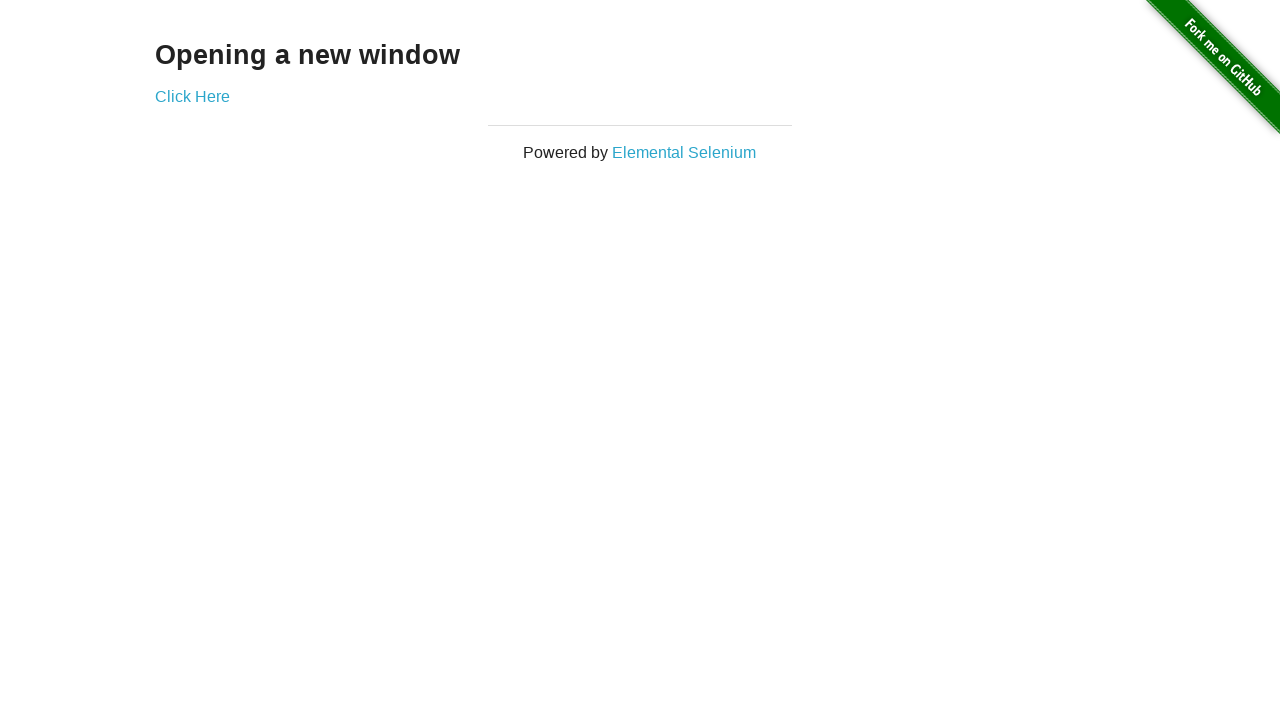

Clicked 'Click Here' link to open new window at (192, 96) on xpath=//a[text()='Click Here']
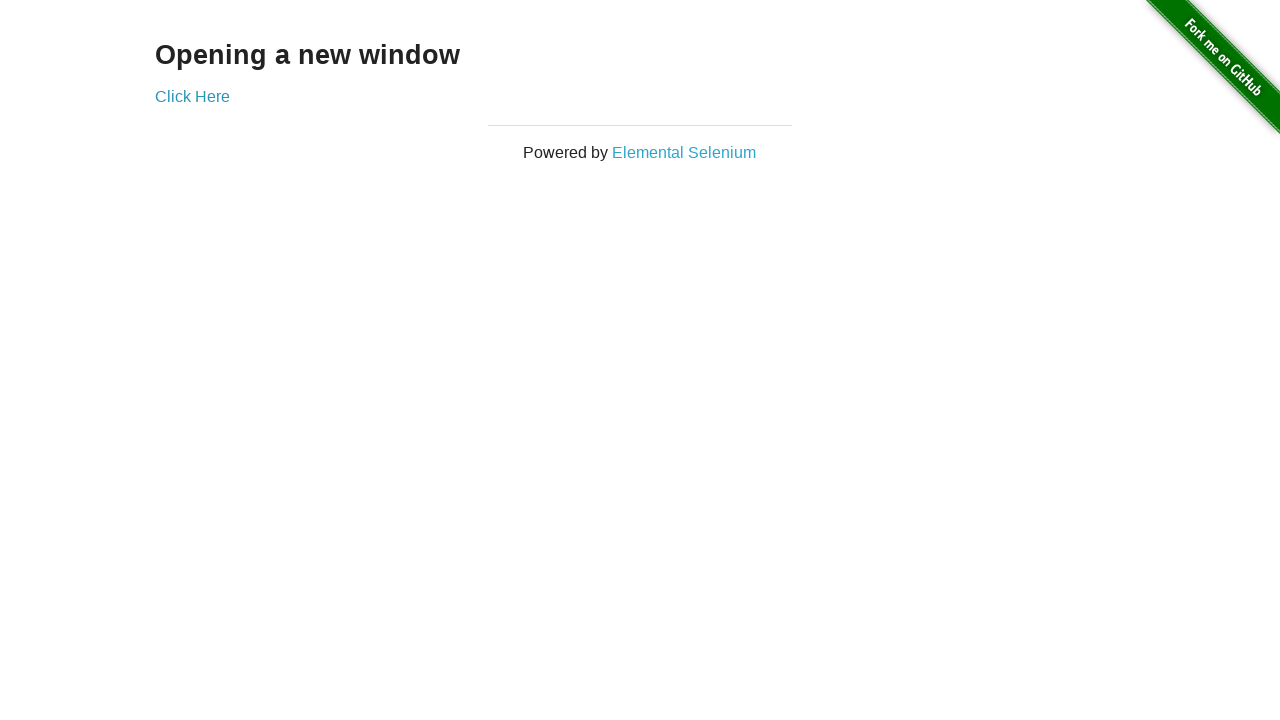

Captured new child window/page
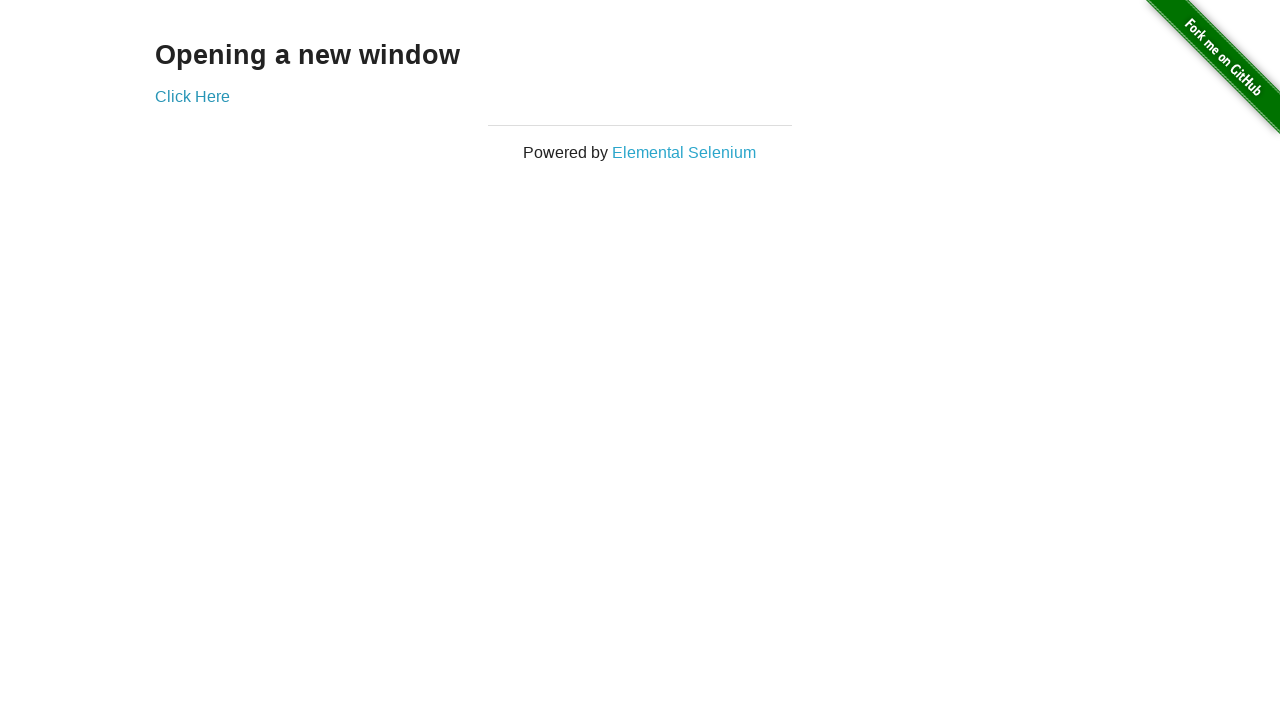

Child page finished loading
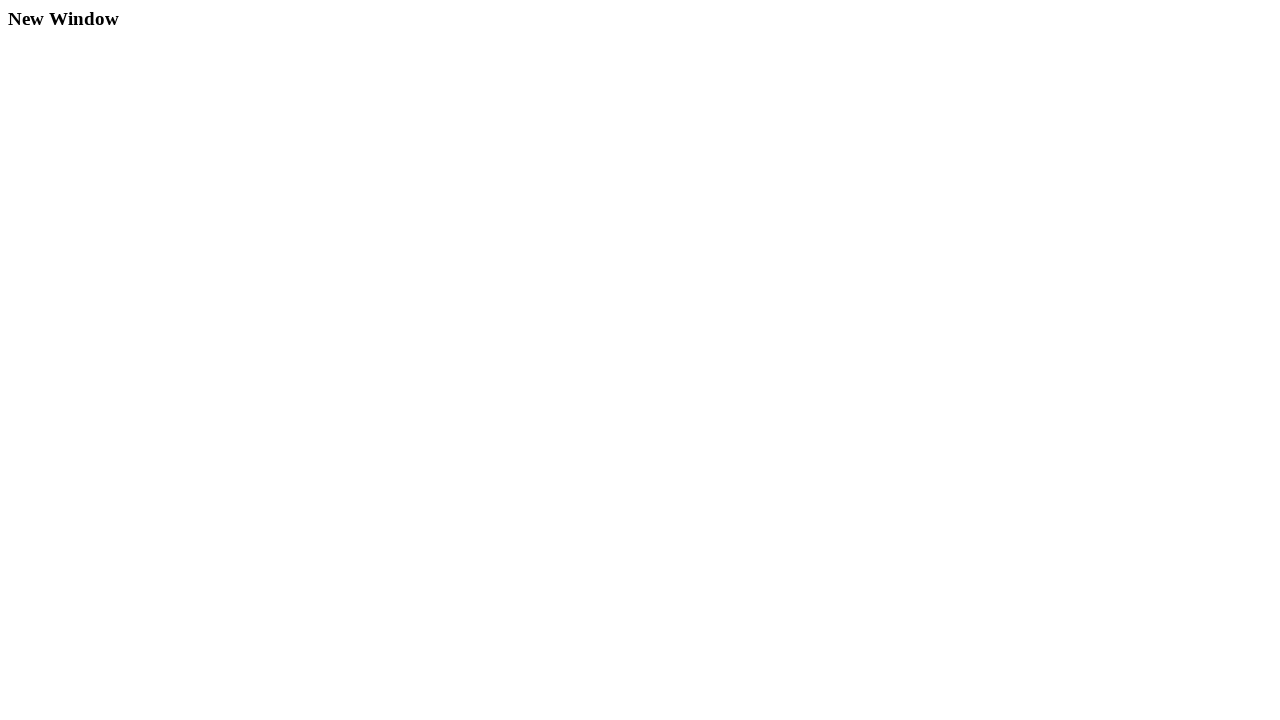

Verified child window loaded with h3 element present
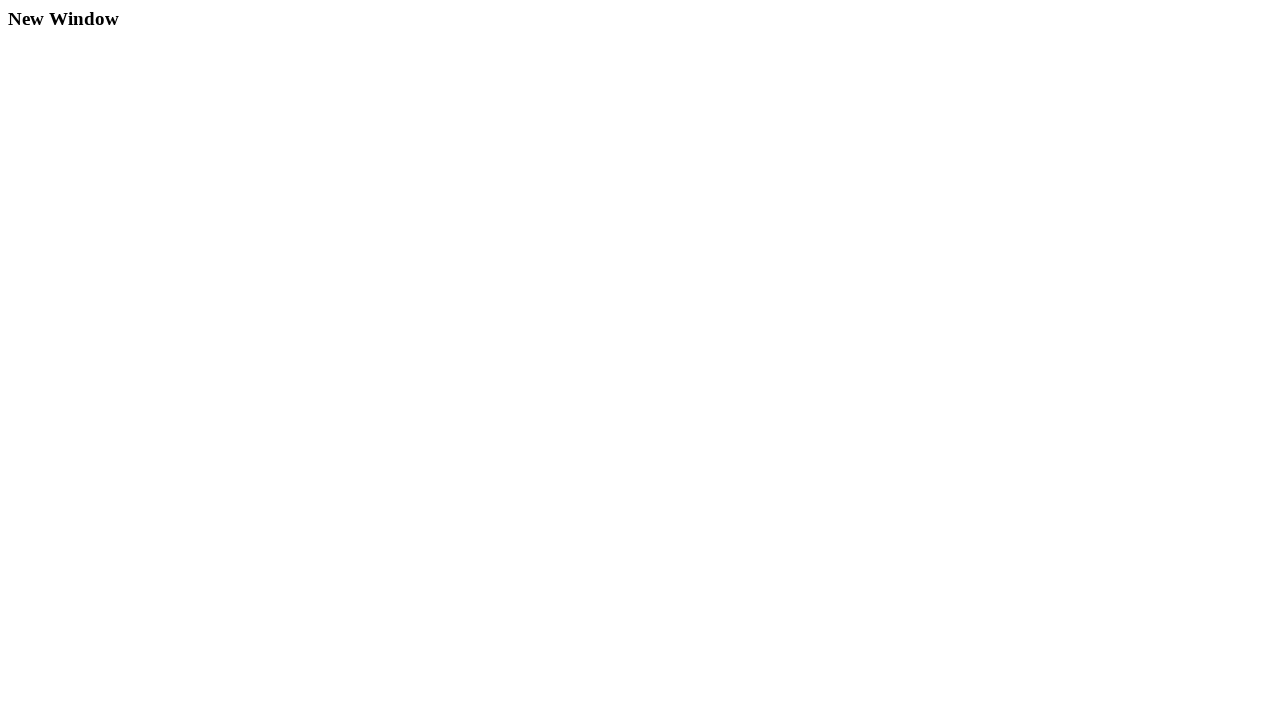

Switched back to parent window
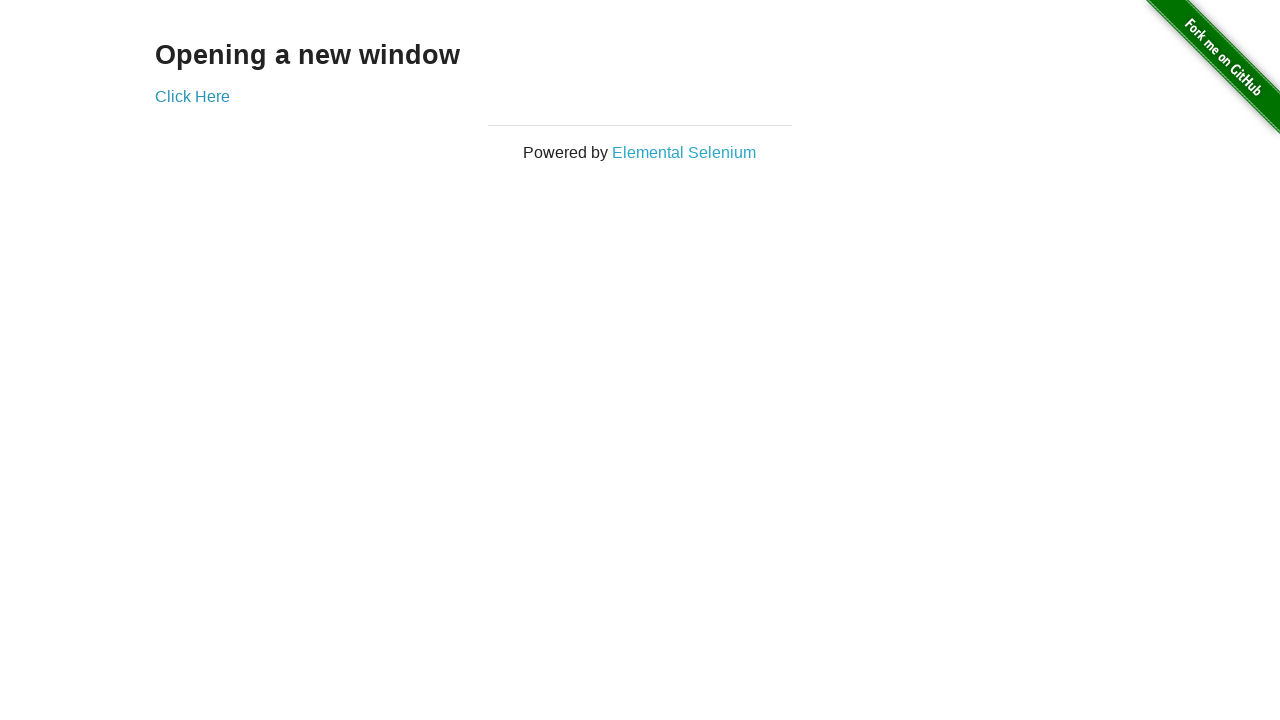

Verified parent window is active with 'Click Here' link present
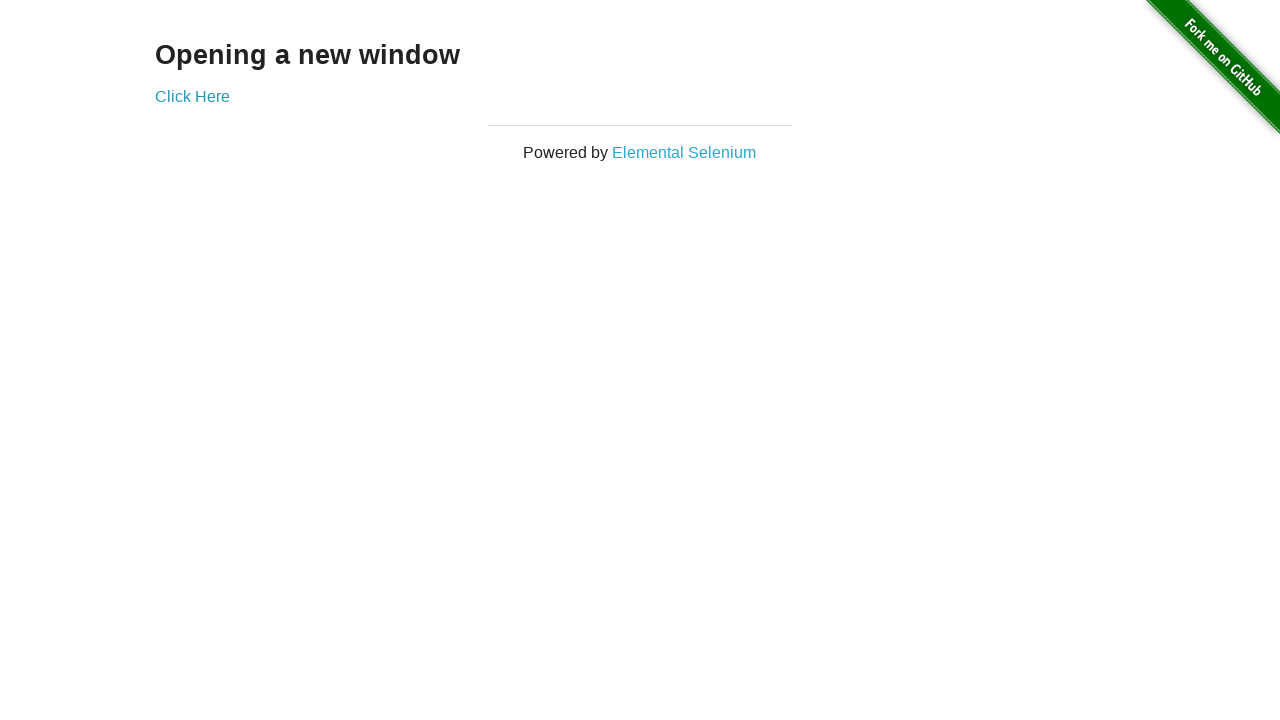

Closed child window
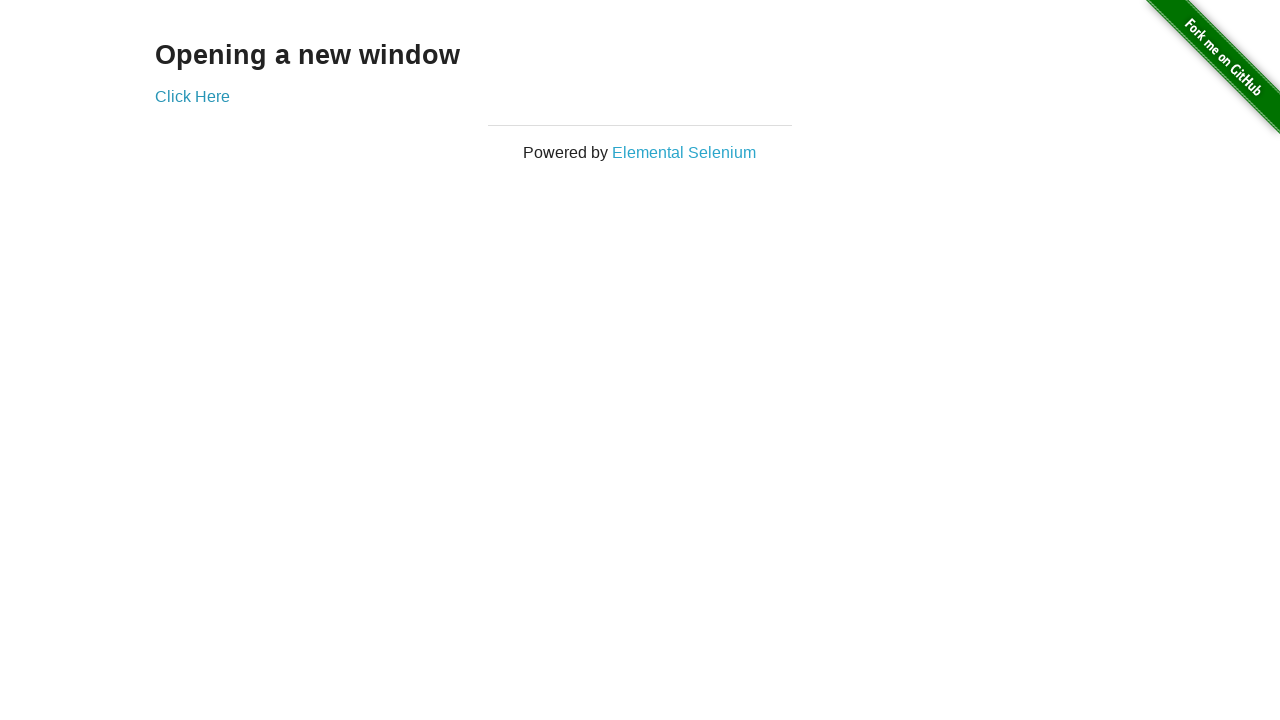

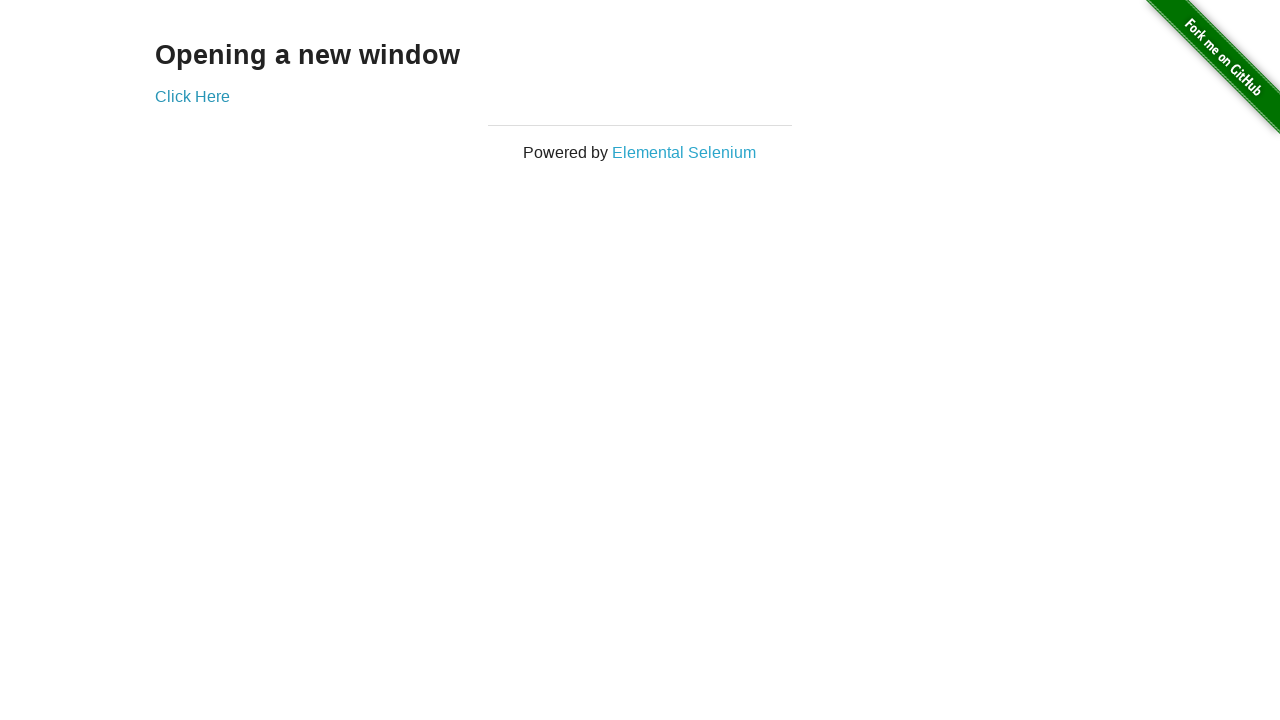